Tests validation for input with only numbers of exactly 7 characters, expecting a valid value message

Starting URL: https://testpages.eviltester.com/styled/apps/7charval/simple7charvalidation.html

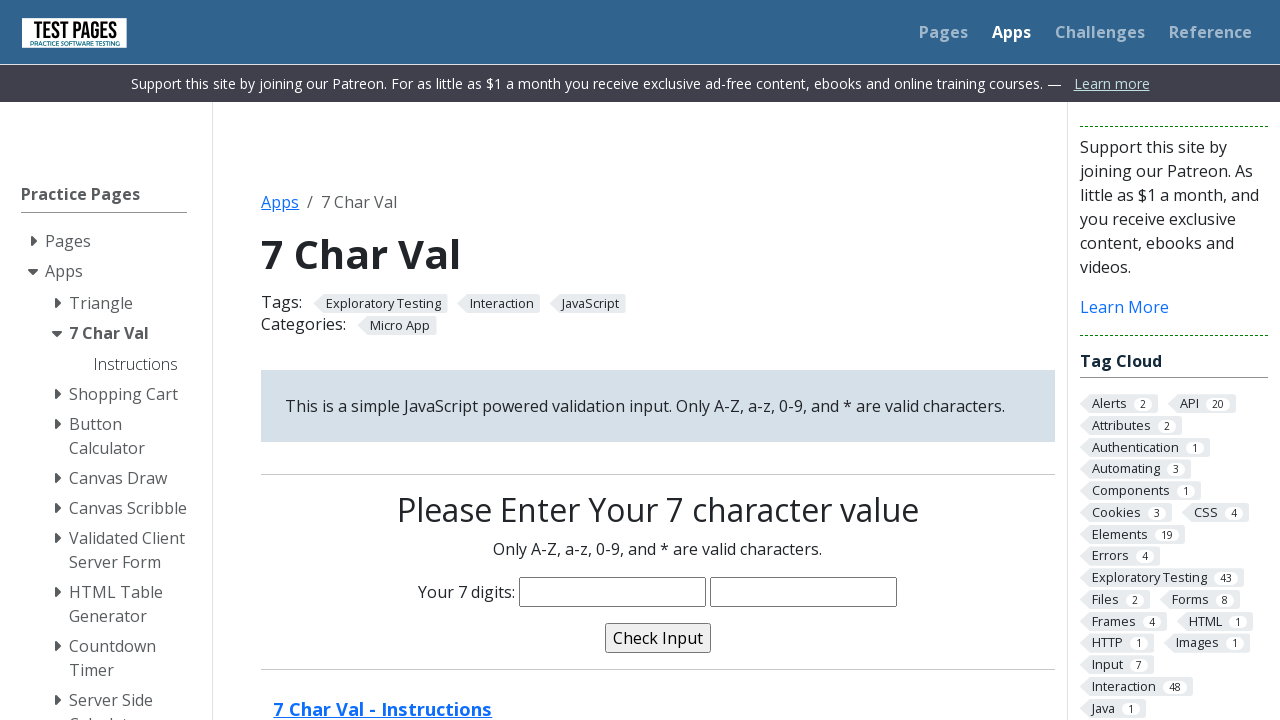

Navigated to 7-character validation test page
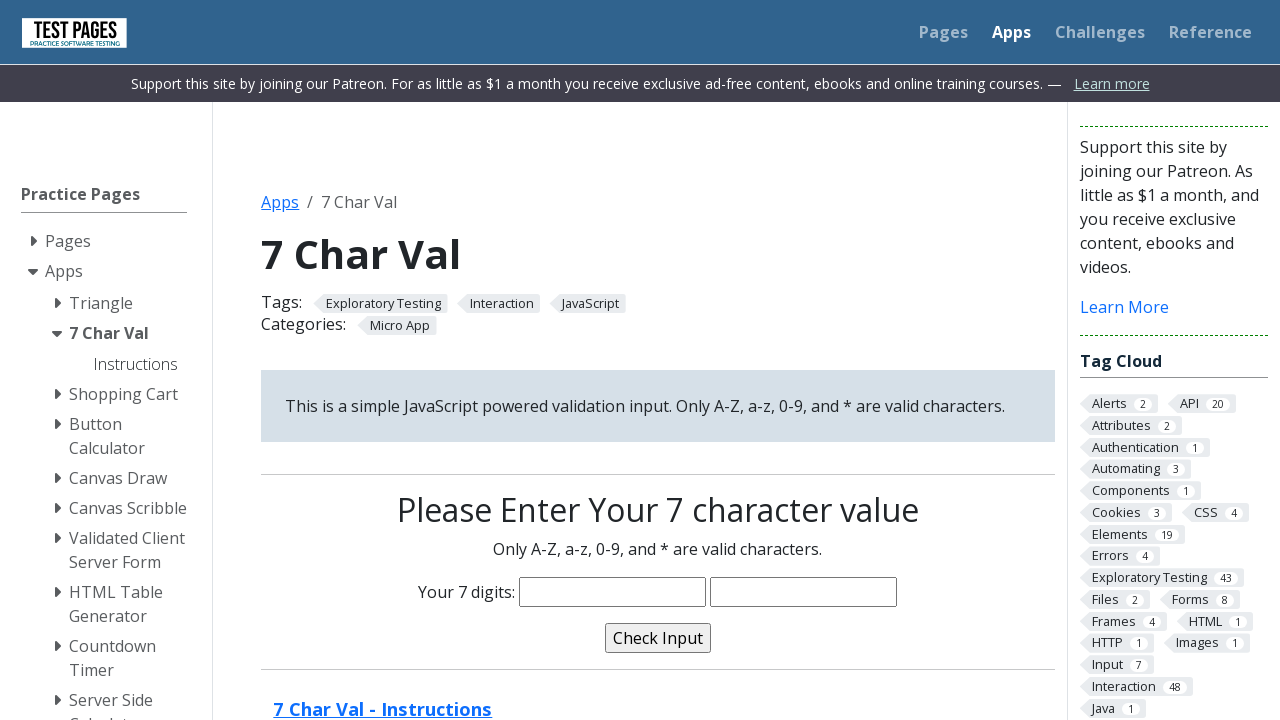

Cleared the input field on input[name='characters']
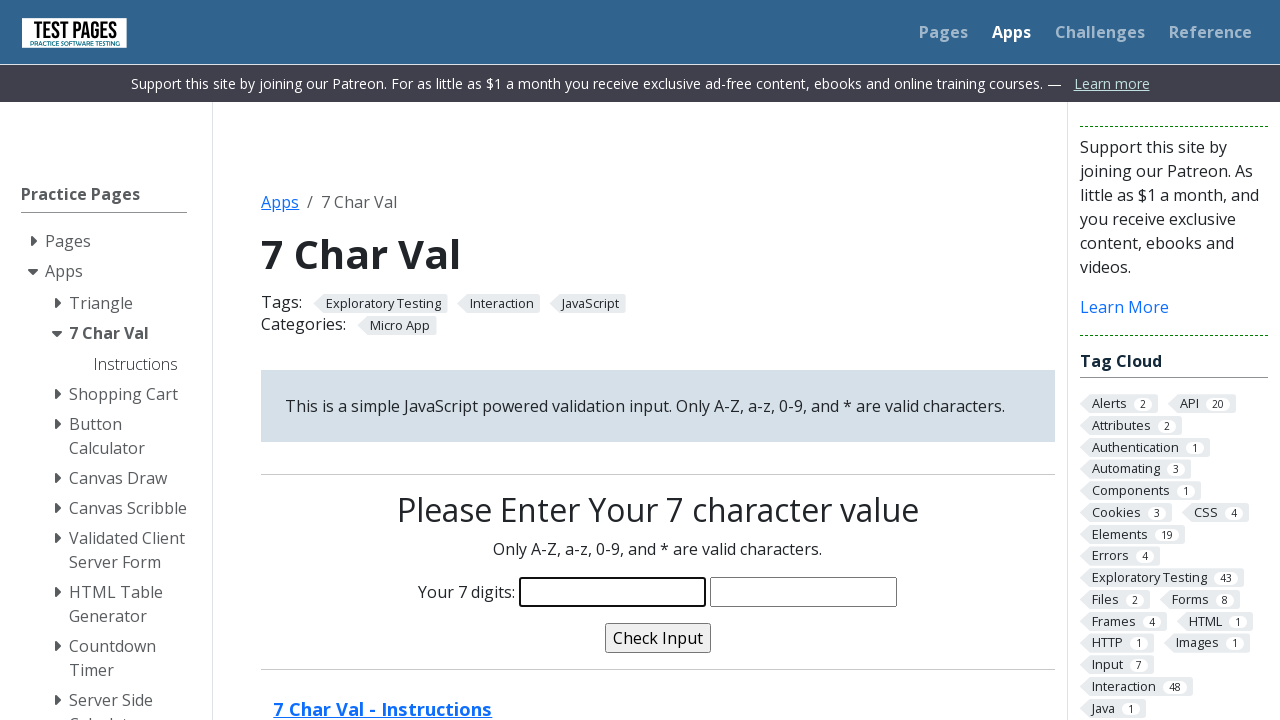

Filled input field with 7-digit number '1234567' on input[name='characters']
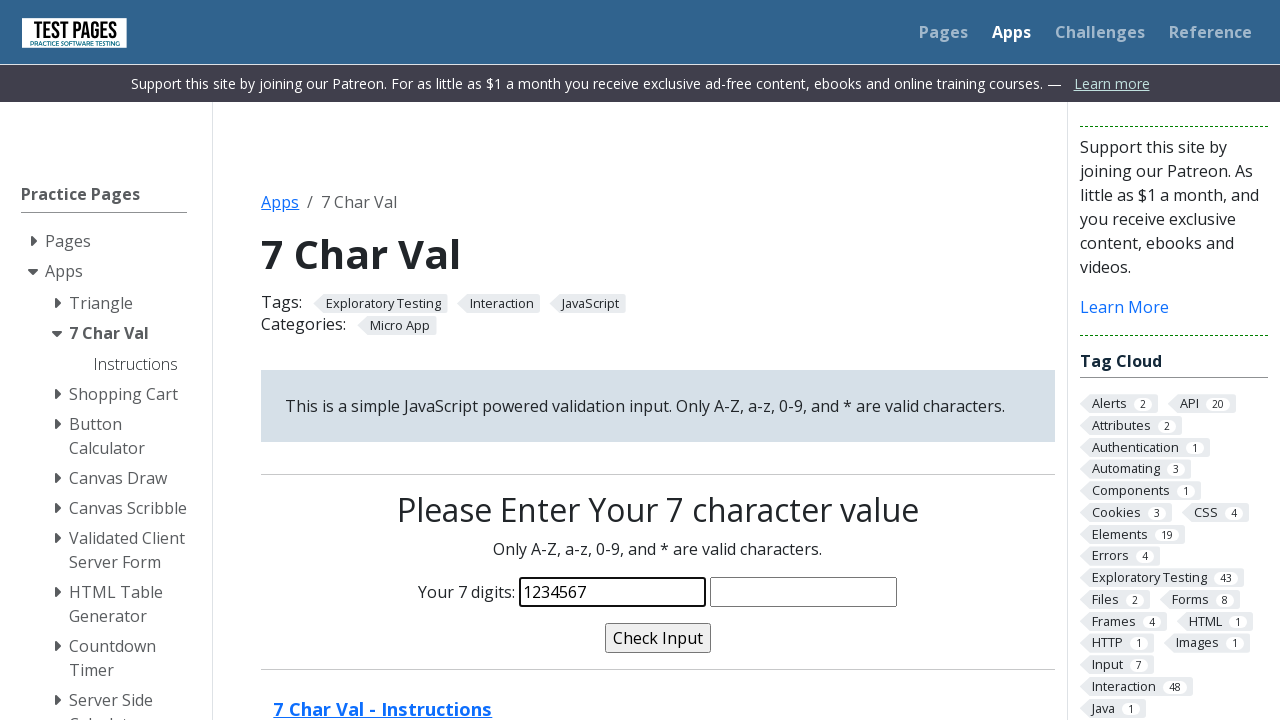

Clicked validate button to submit the form at (658, 638) on input[name='validate']
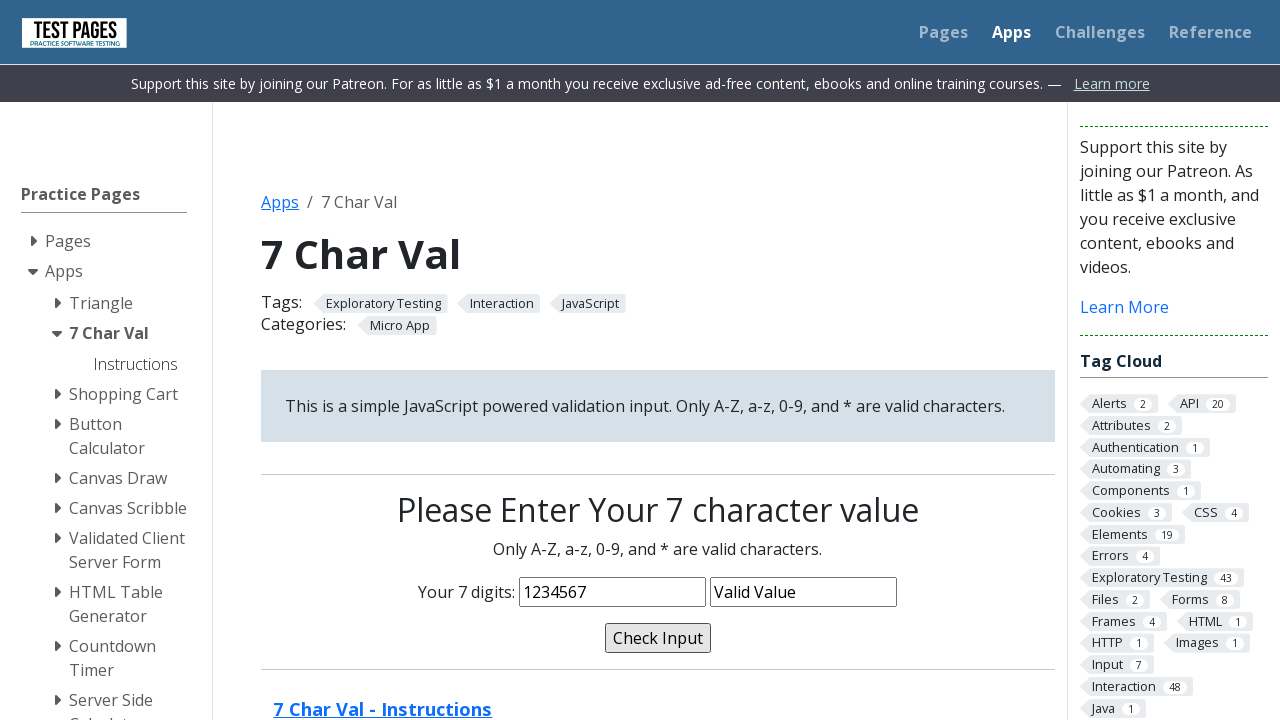

Validation message appeared on the page
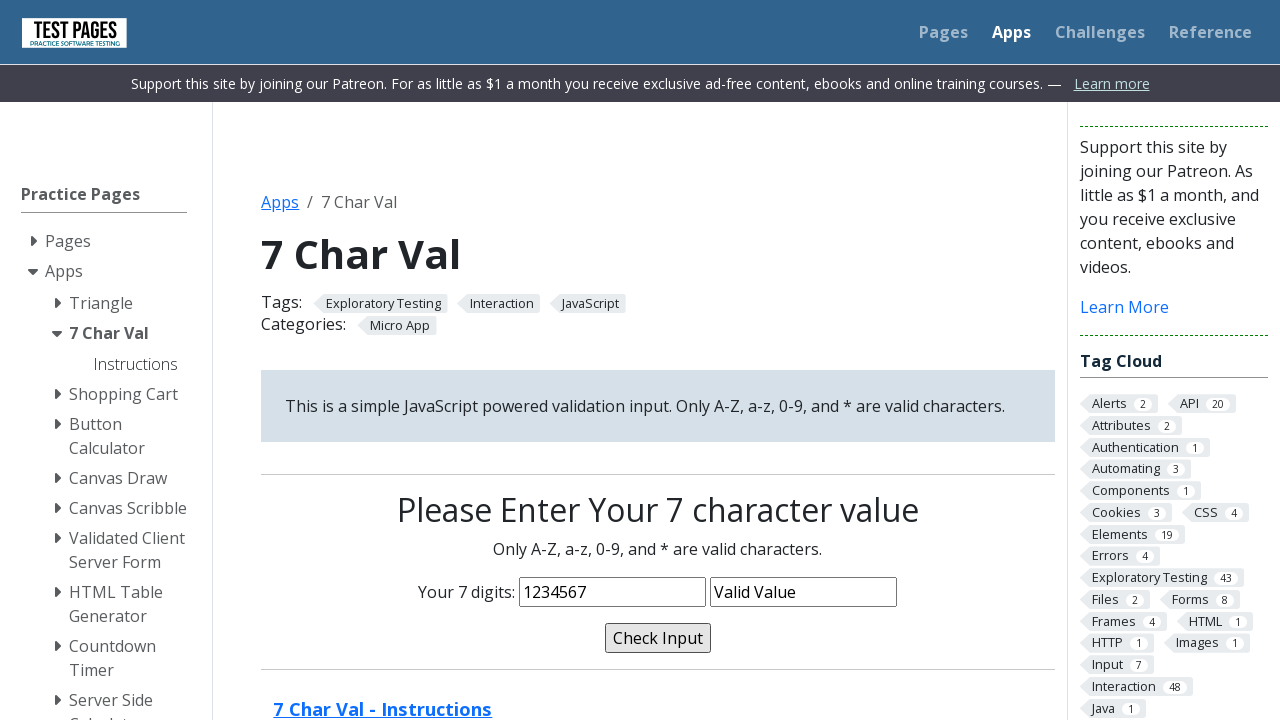

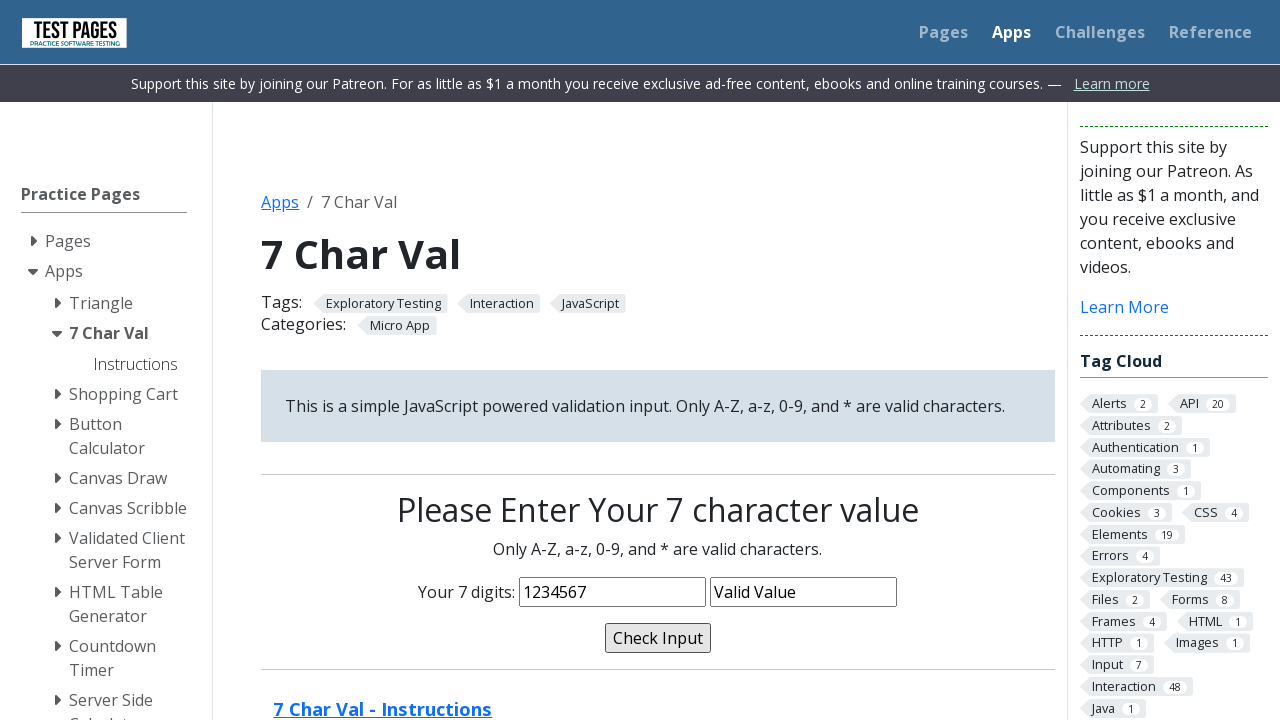